Opens the nopCommerce demo site and sets the browser window to fullscreen mode to verify basic page loading and window management.

Starting URL: https://demo.nopcommerce.com/

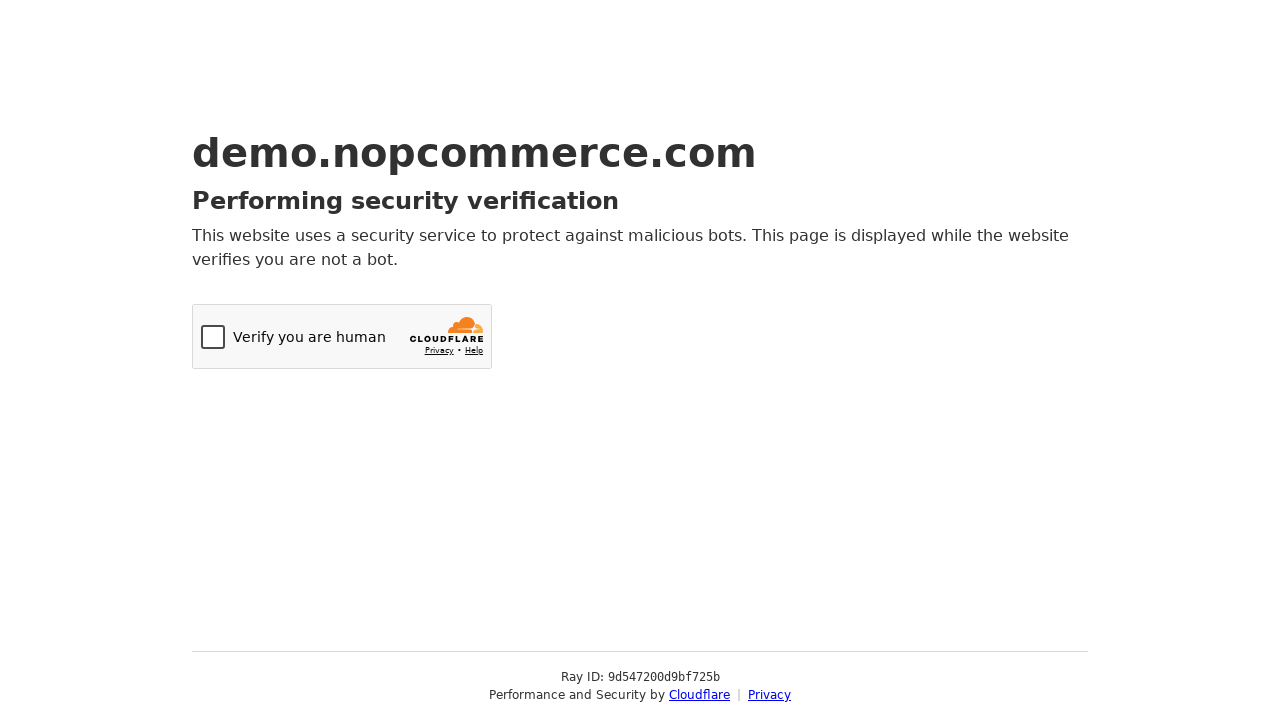

Set viewport to 1920x1080 fullscreen mode
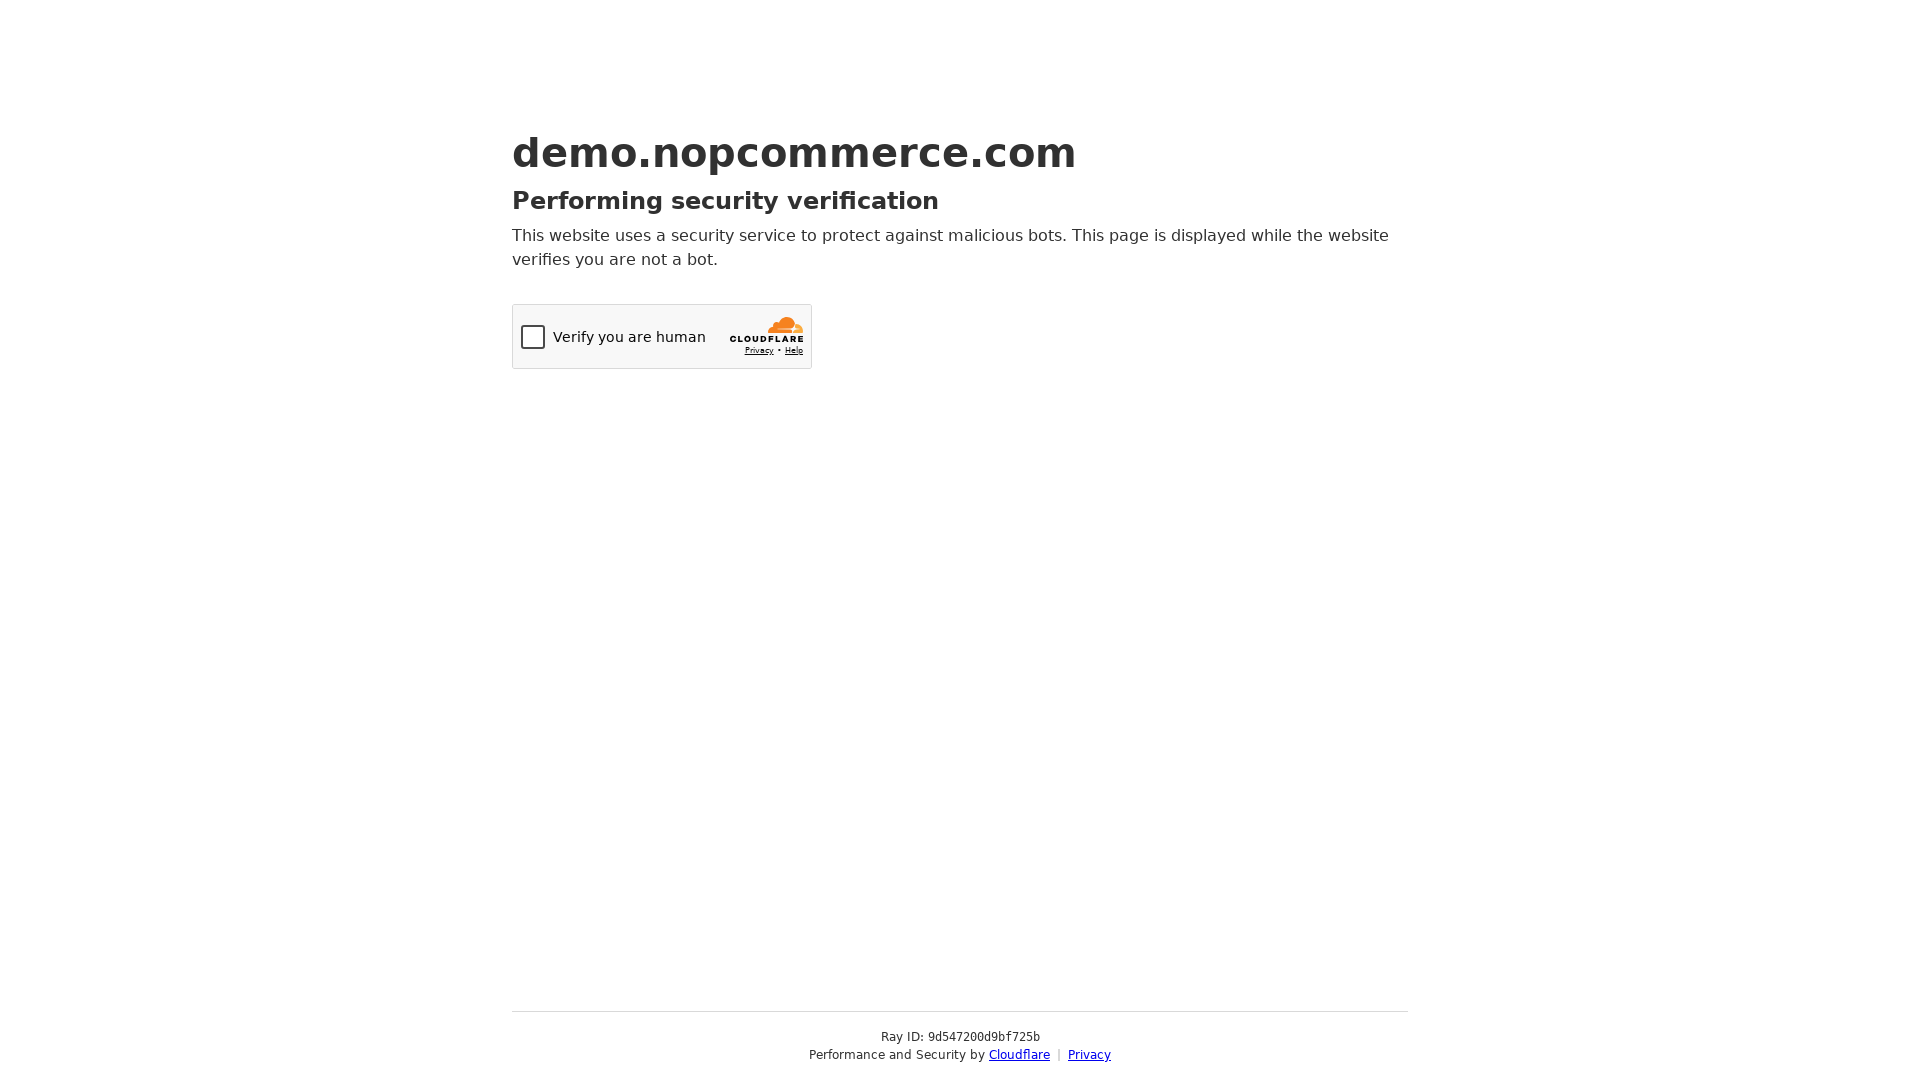

Page fully loaded (domcontentloaded)
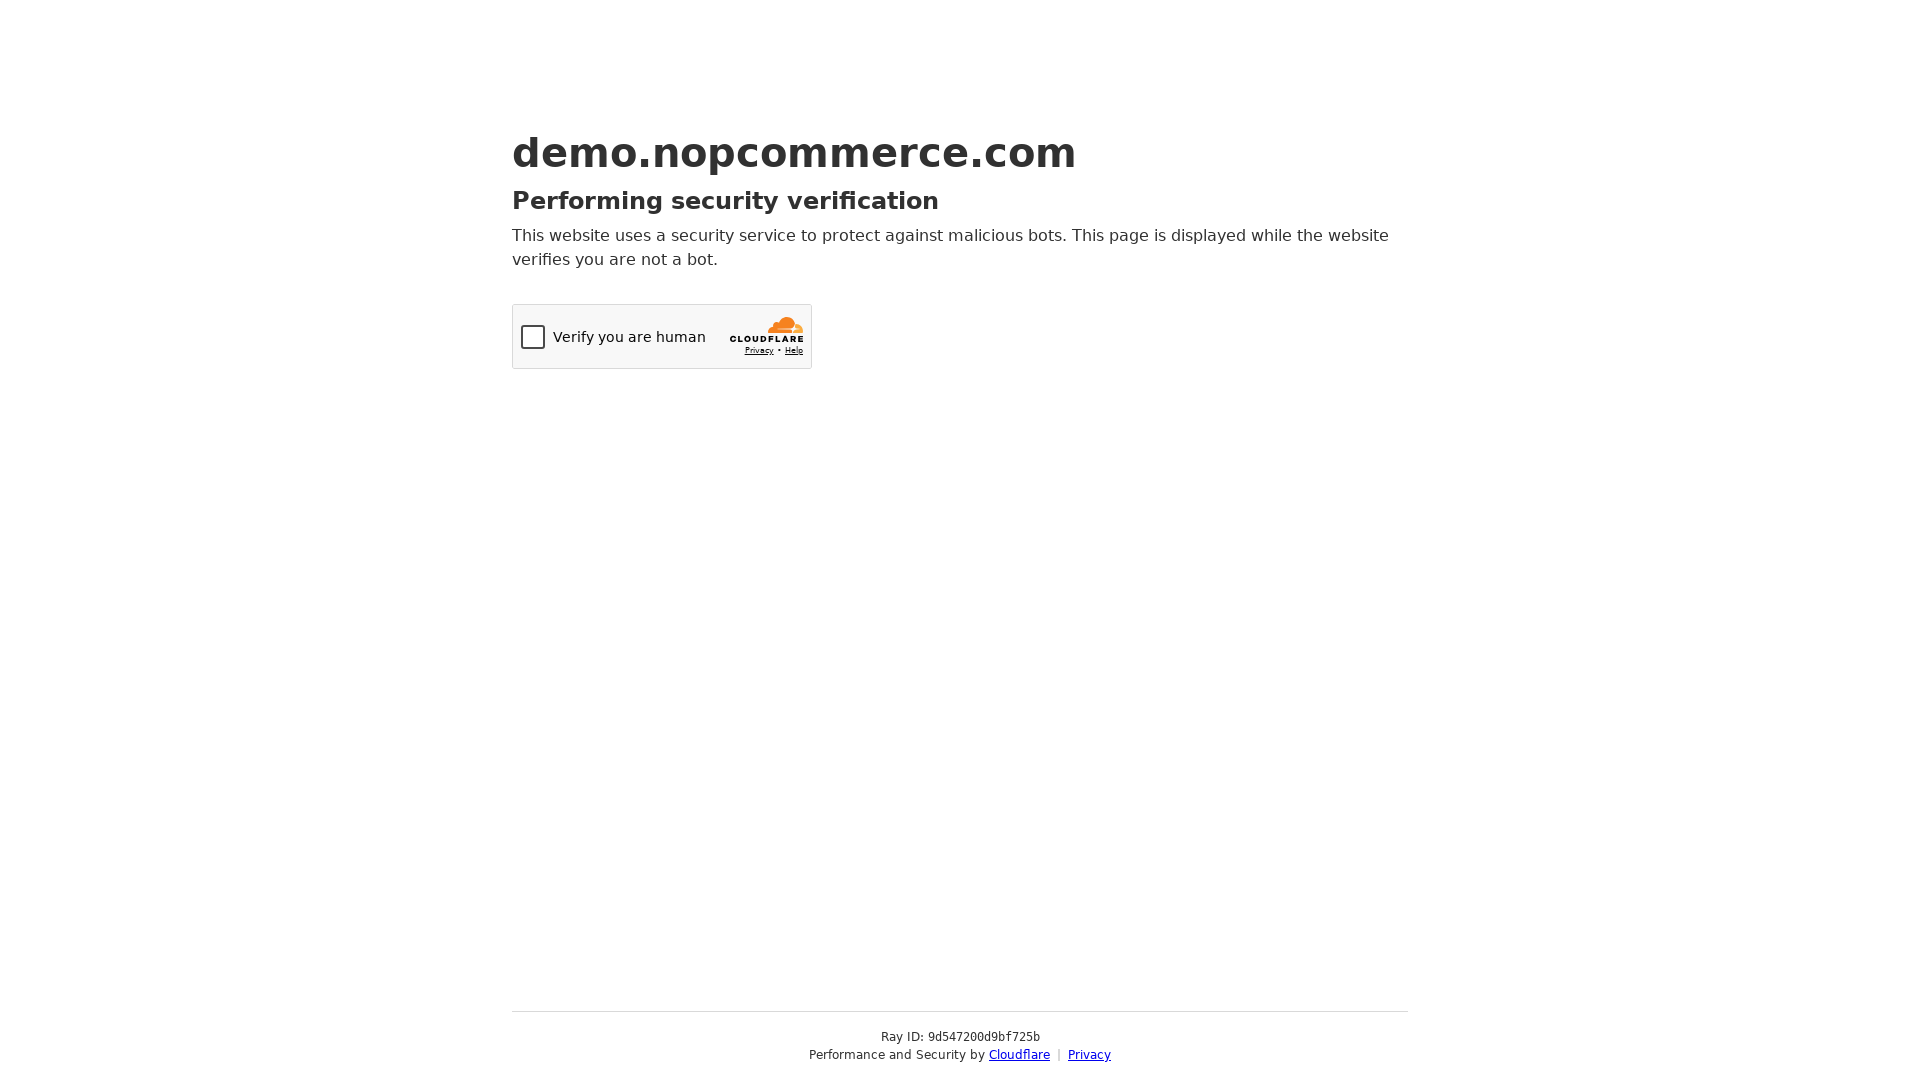

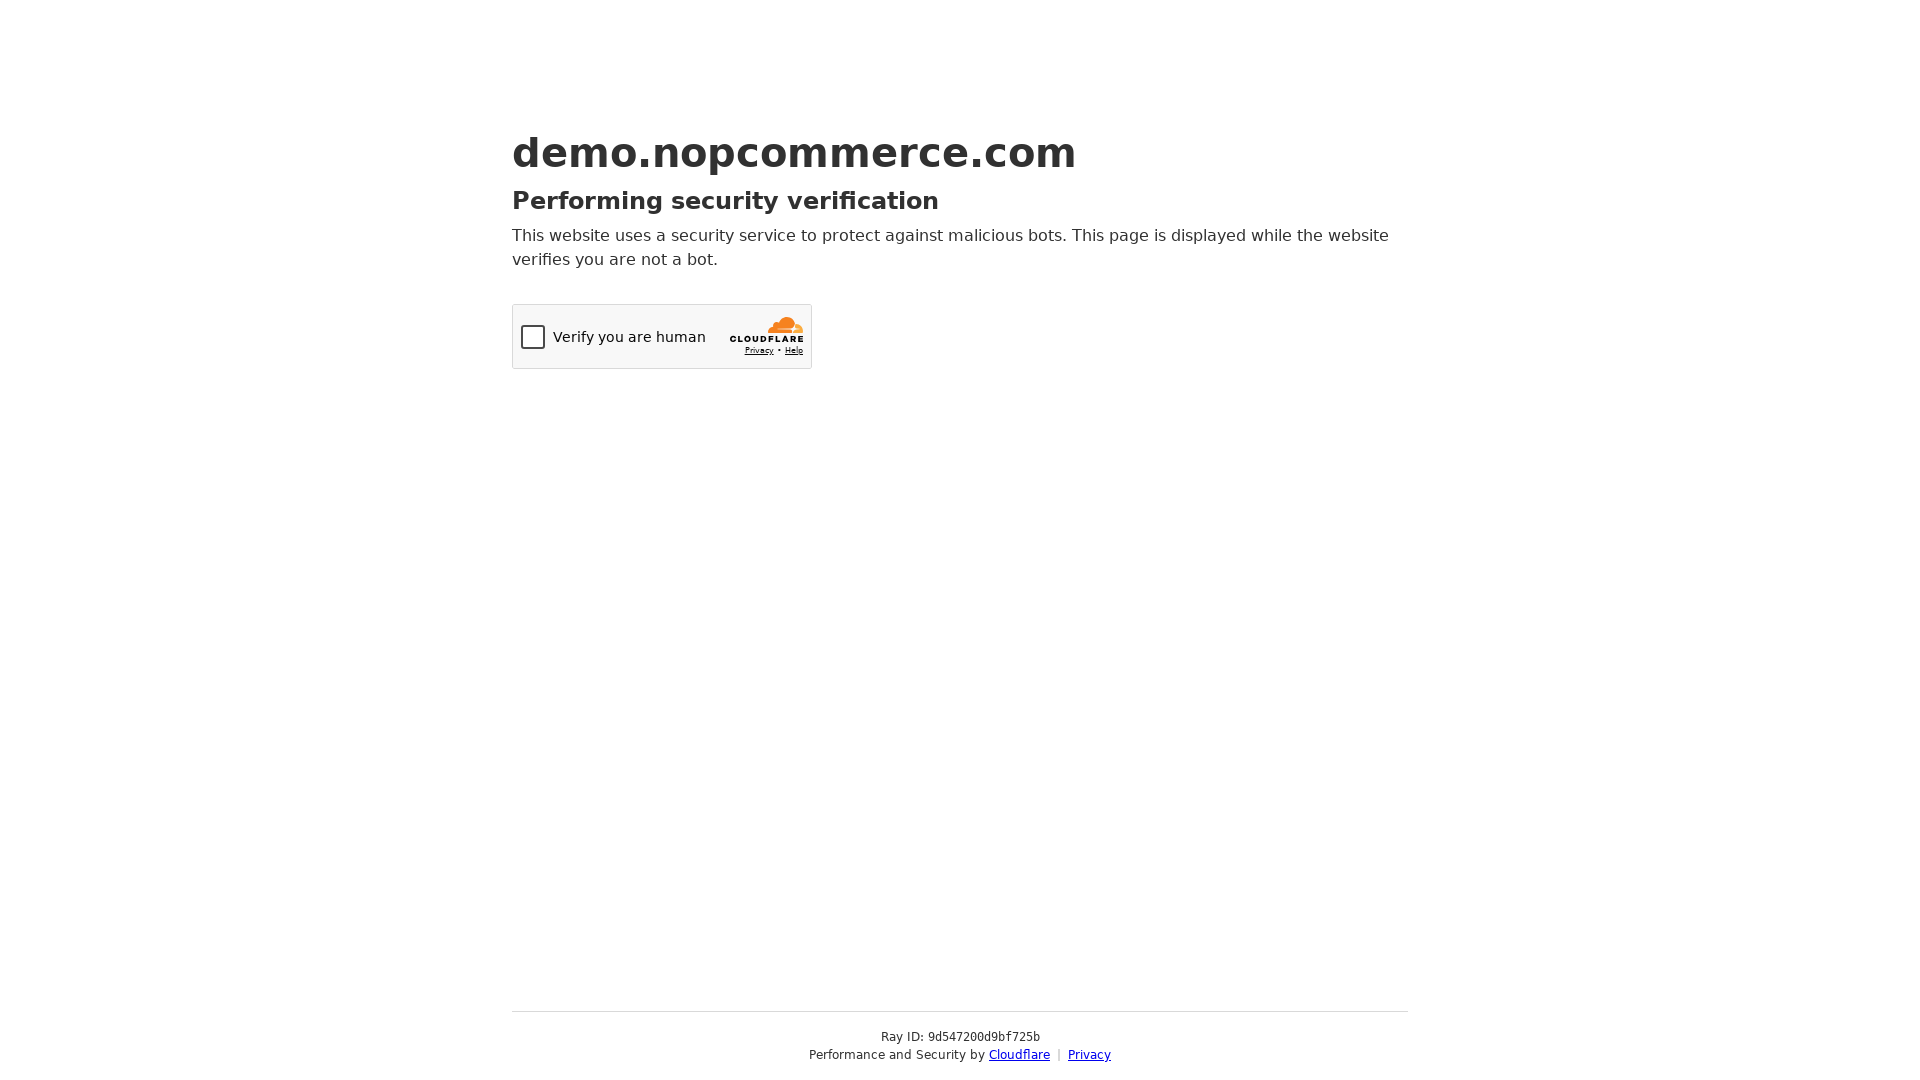